Handles click interception exceptions when clicking radio buttons by using JavaScript clicks and scrolling techniques

Starting URL: https://demoqa.com/radio-button

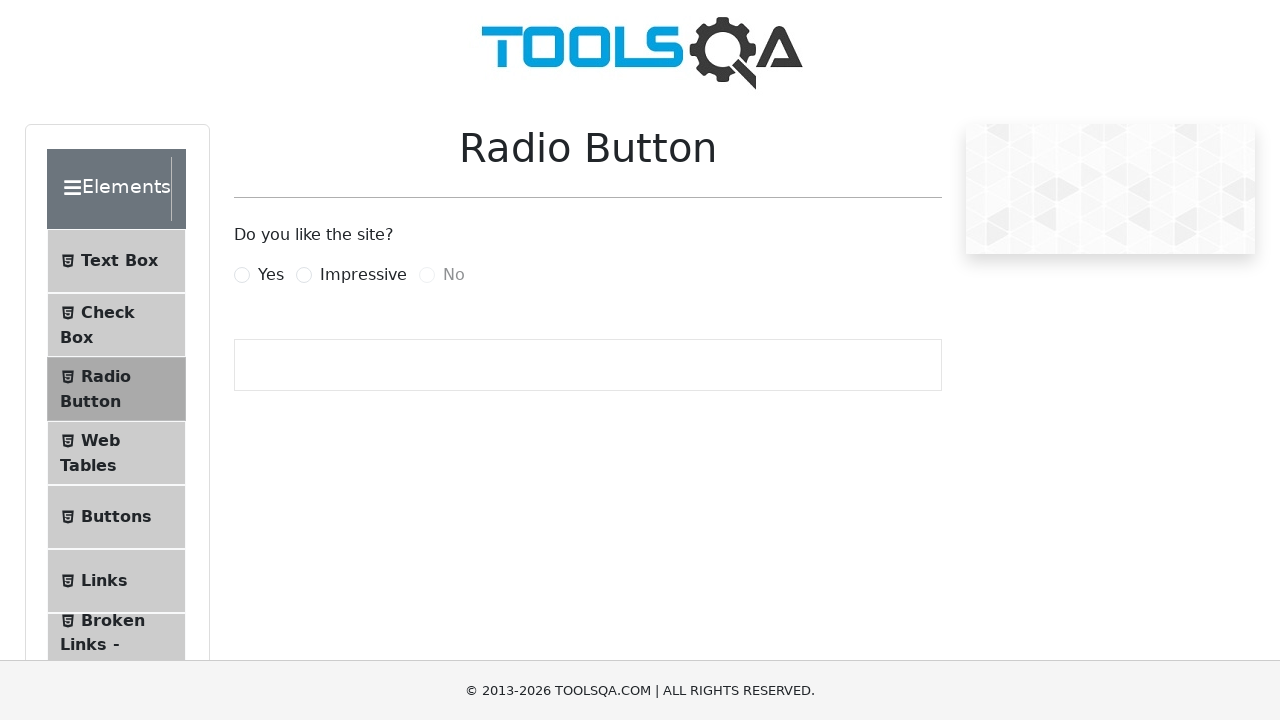

Navigated to radio button test page
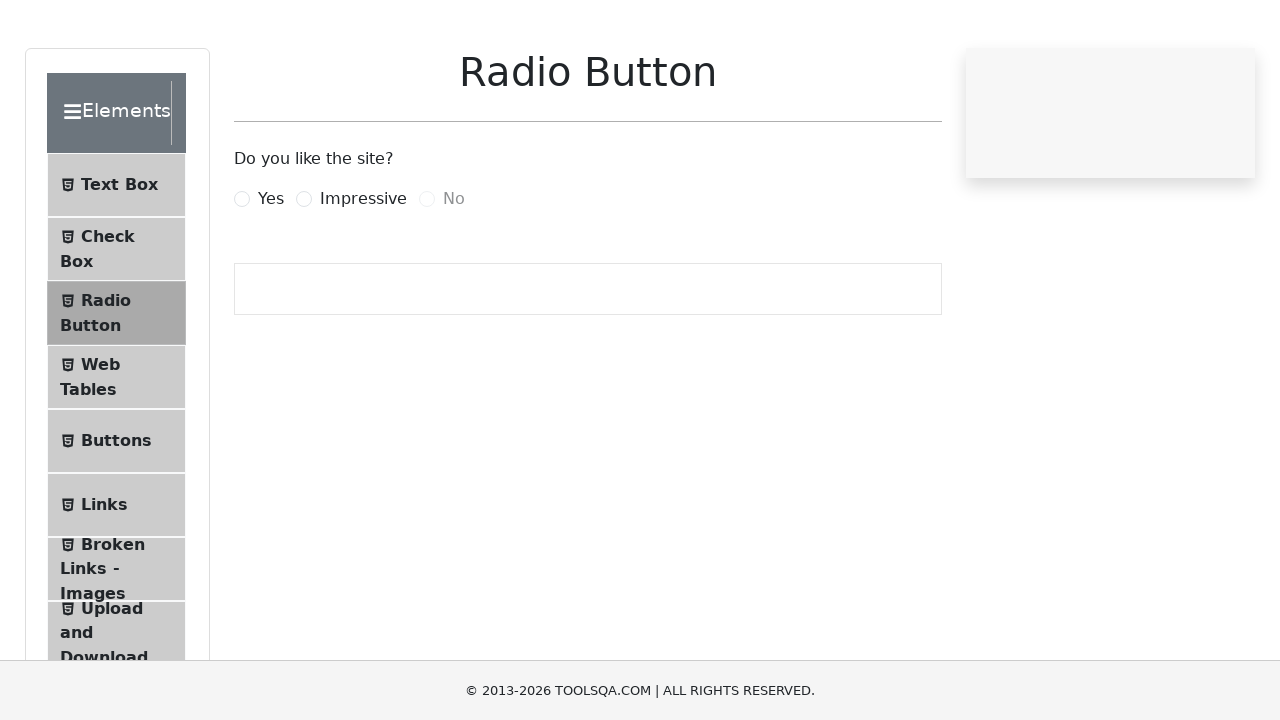

Located all radio button input elements
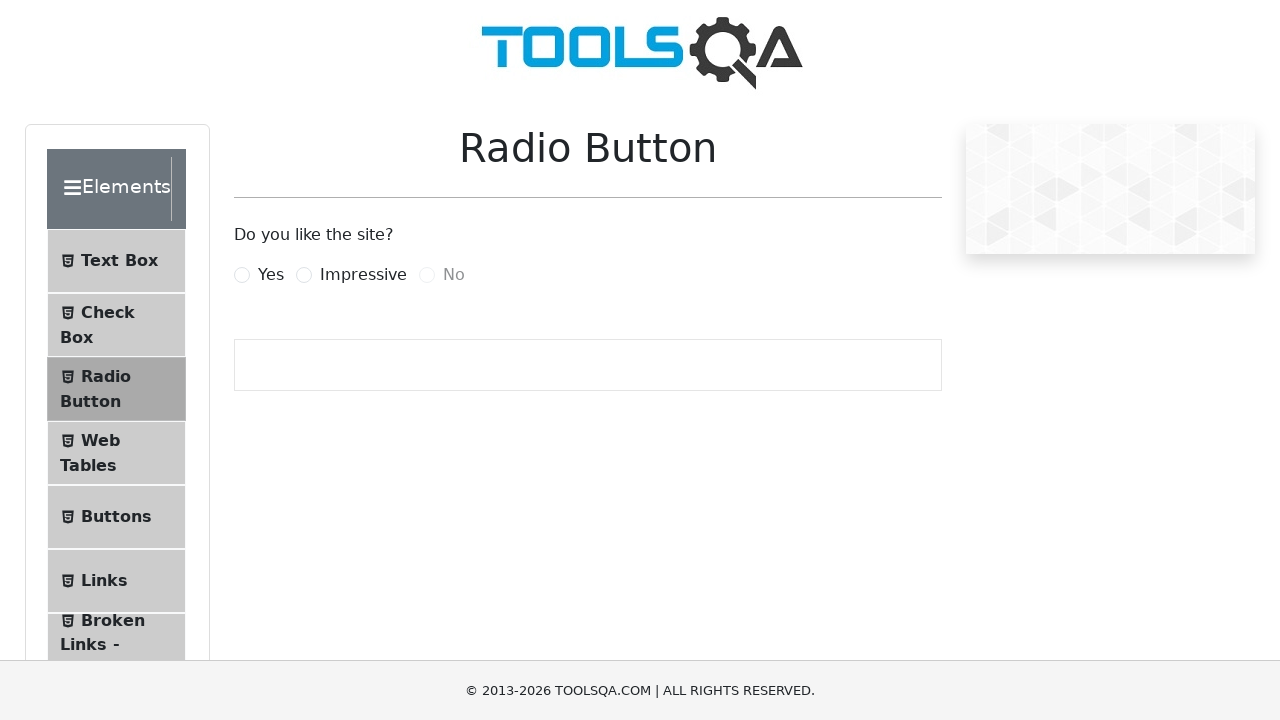

Retrieved radio button ID: yesRadio
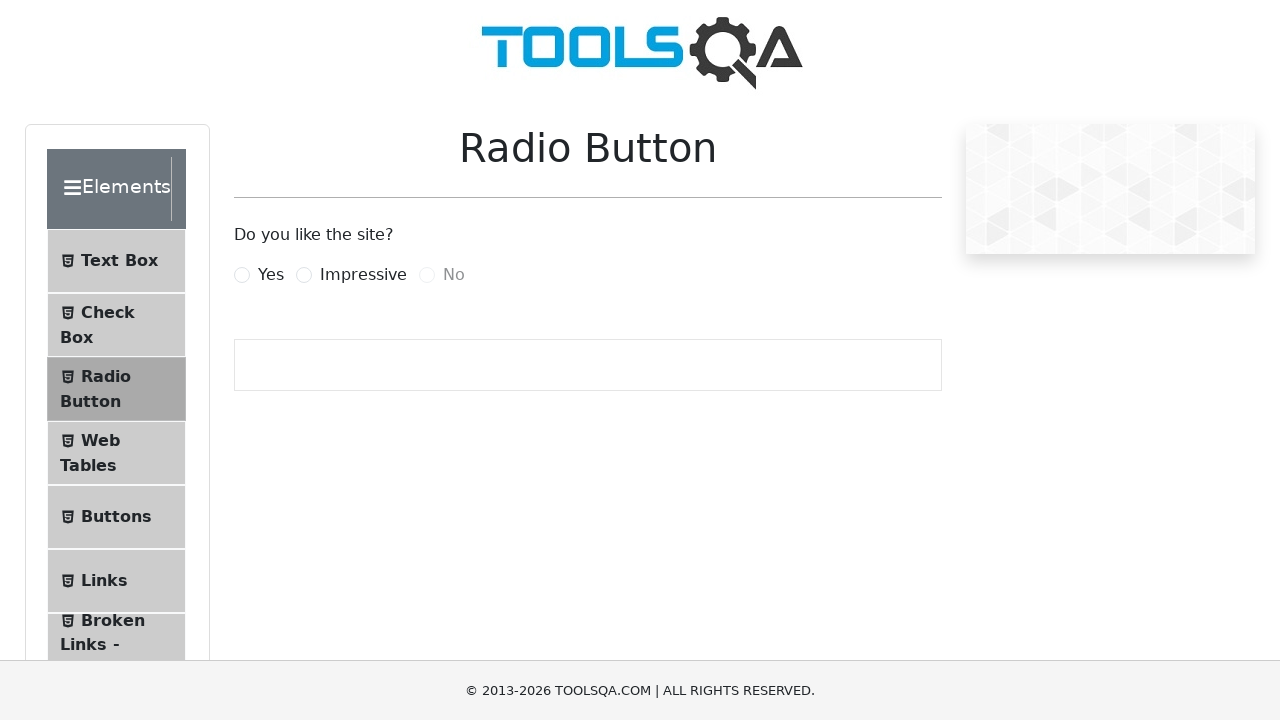

Located label element for radio button yesRadio
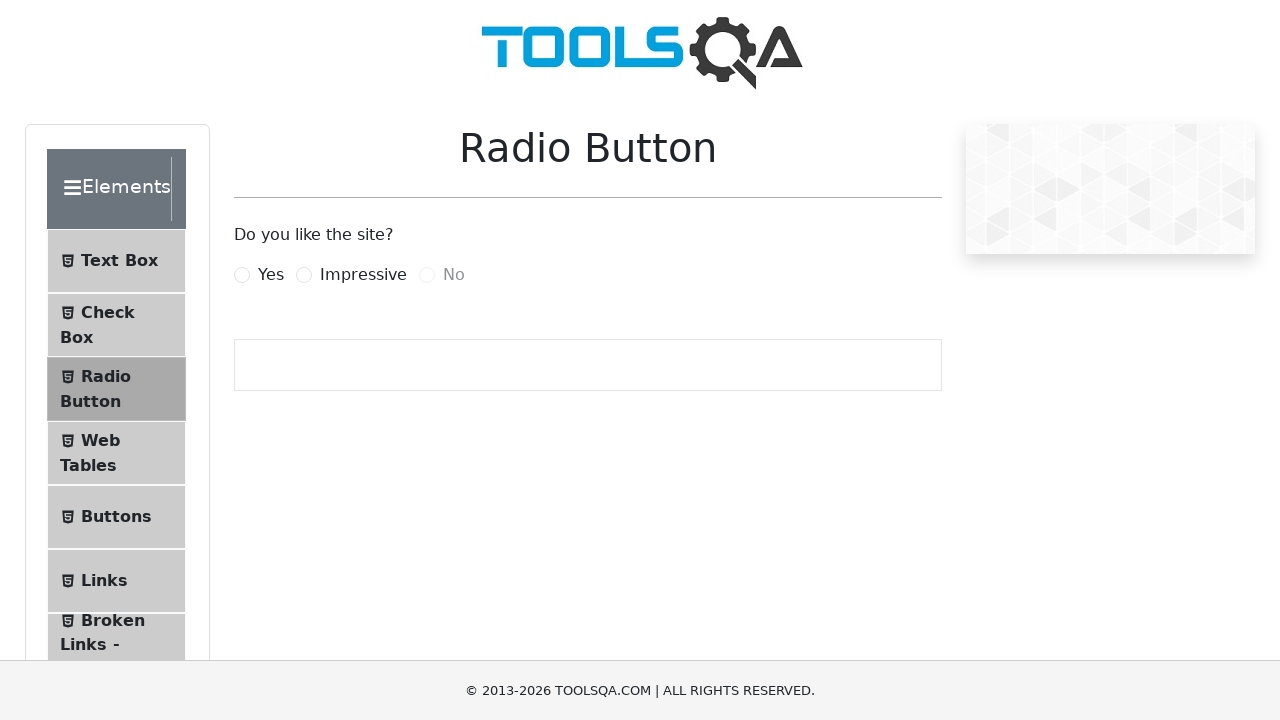

Successfully clicked label for radio button yesRadio at (271, 275) on //input[@id='yesRadio']/following-sibling::label
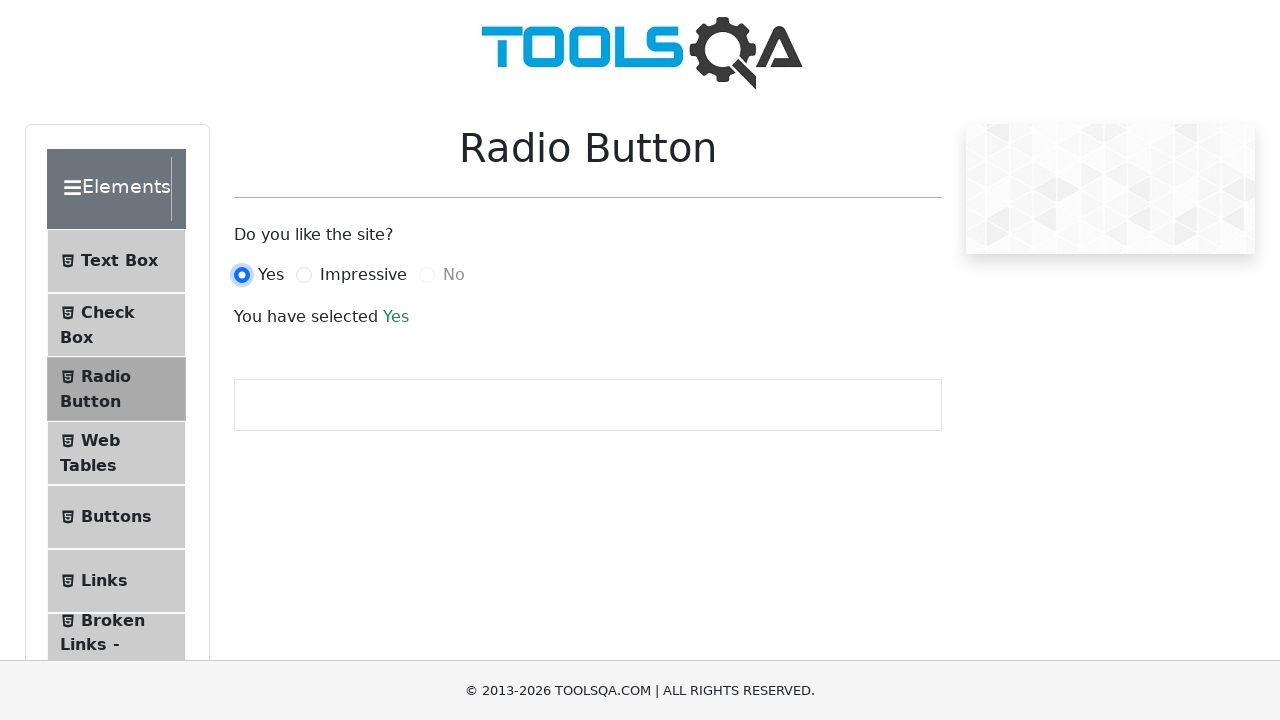

Retrieved label text: Yes
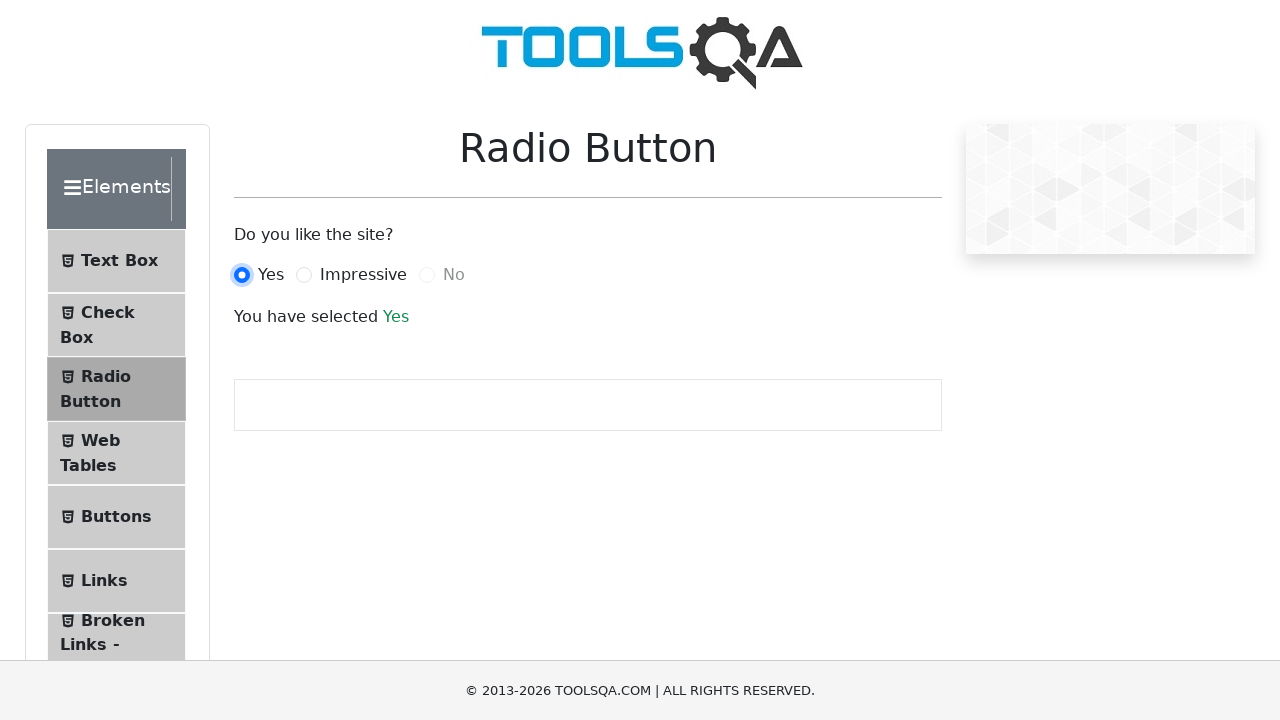

Verified selection message appeared for: Yes
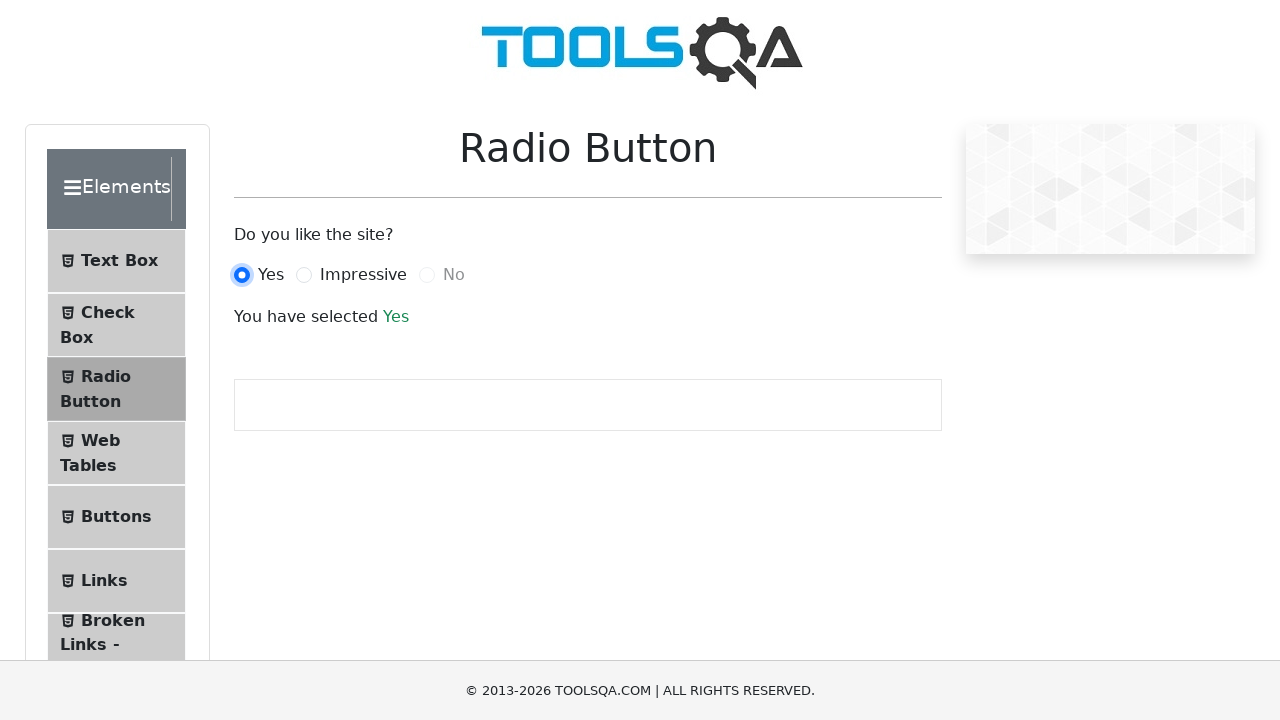

Retrieved radio button ID: impressiveRadio
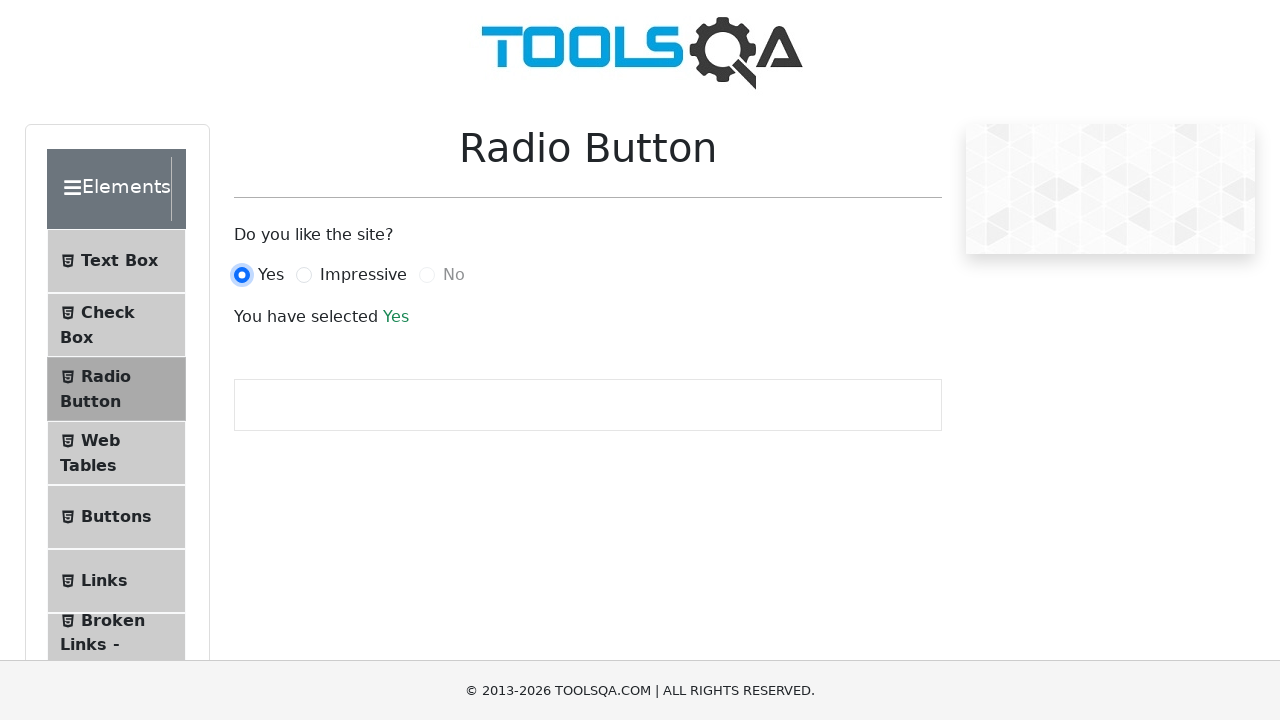

Located label element for radio button impressiveRadio
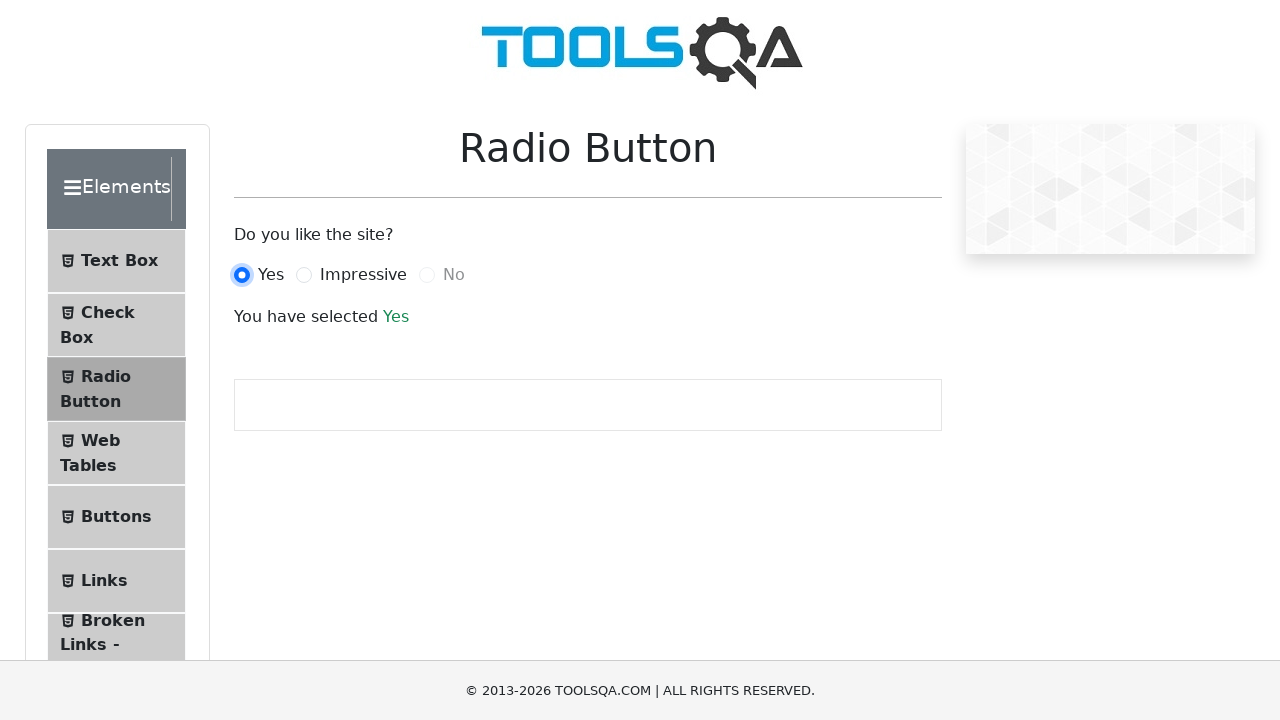

Successfully clicked label for radio button impressiveRadio at (363, 275) on //input[@id='impressiveRadio']/following-sibling::label
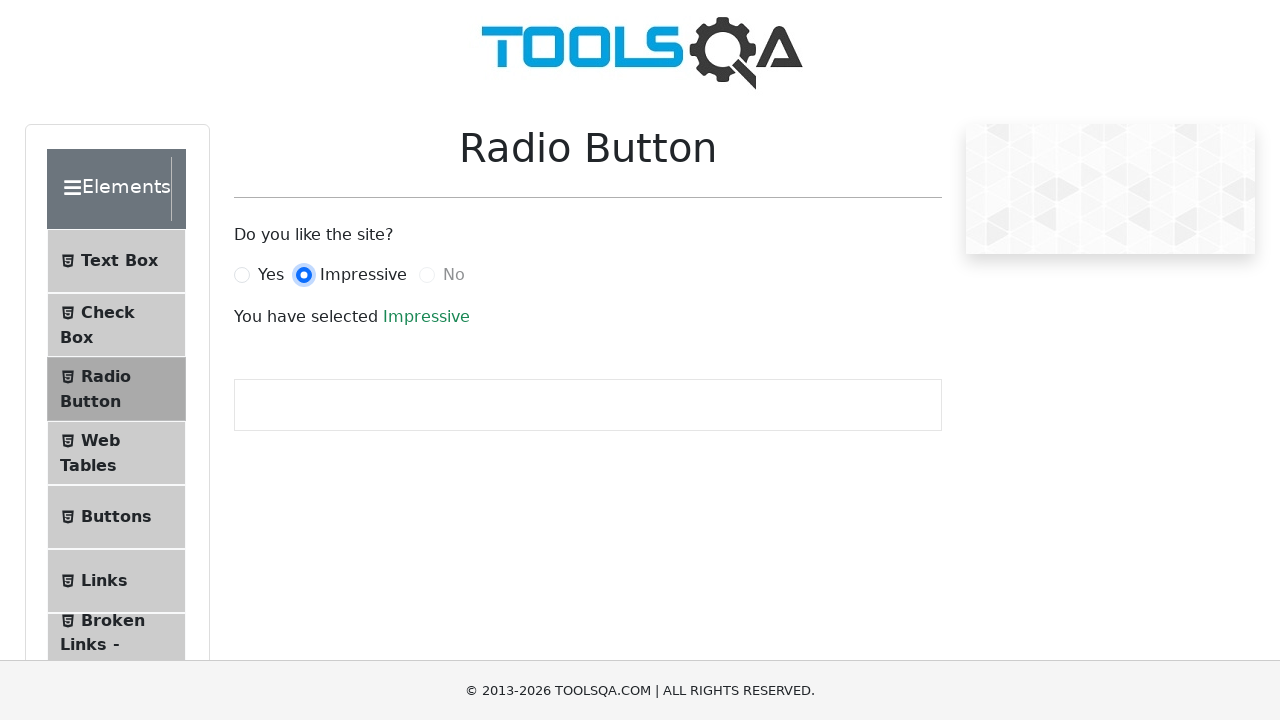

Retrieved label text: Impressive
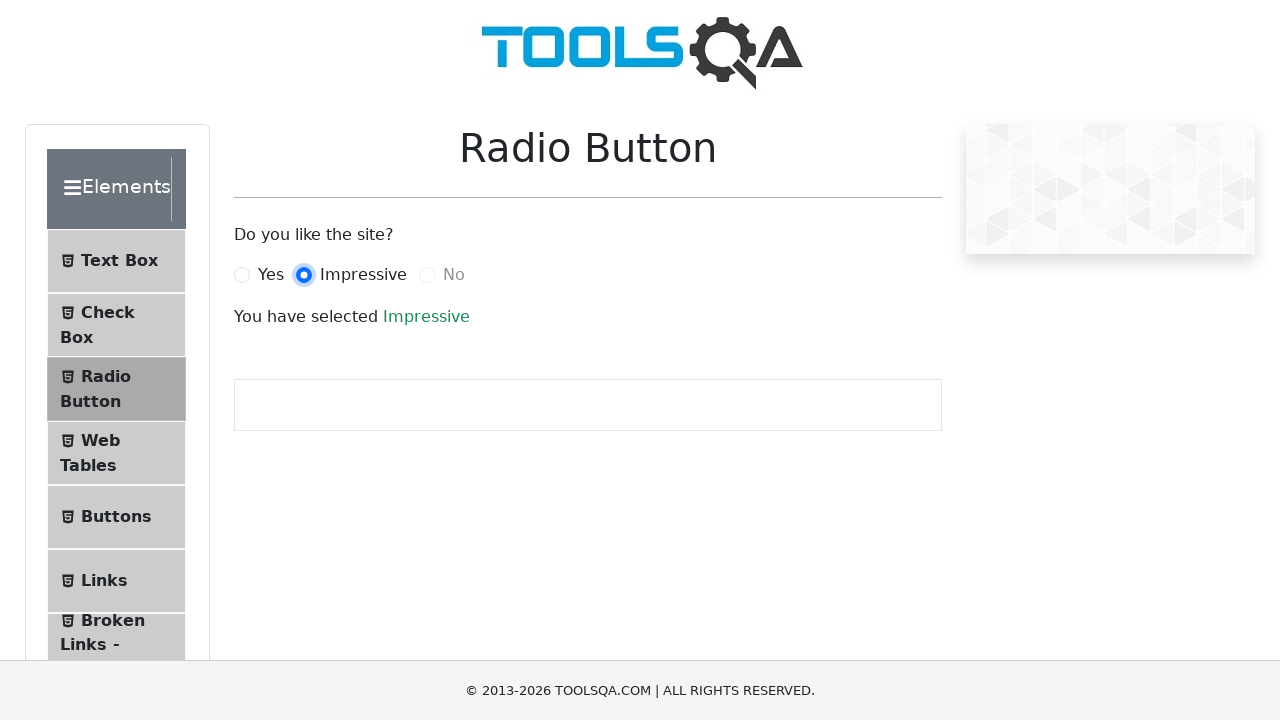

Verified selection message appeared for: Impressive
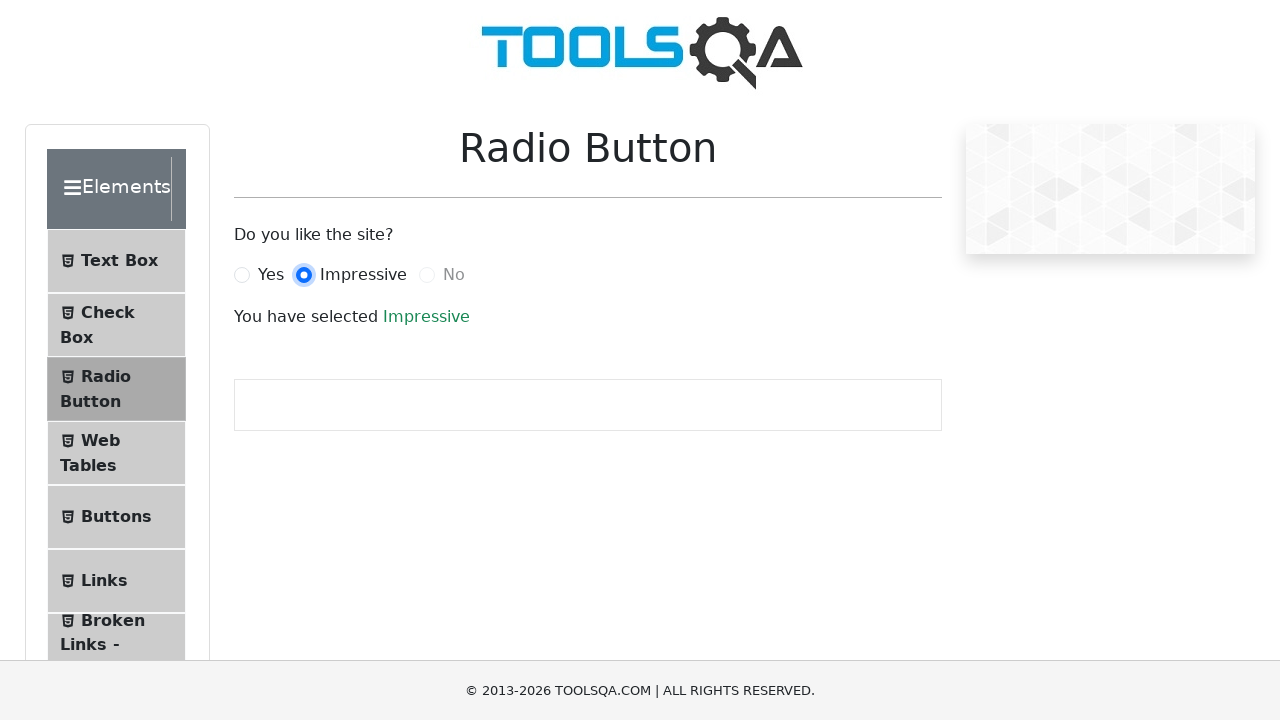

Retrieved radio button ID: noRadio
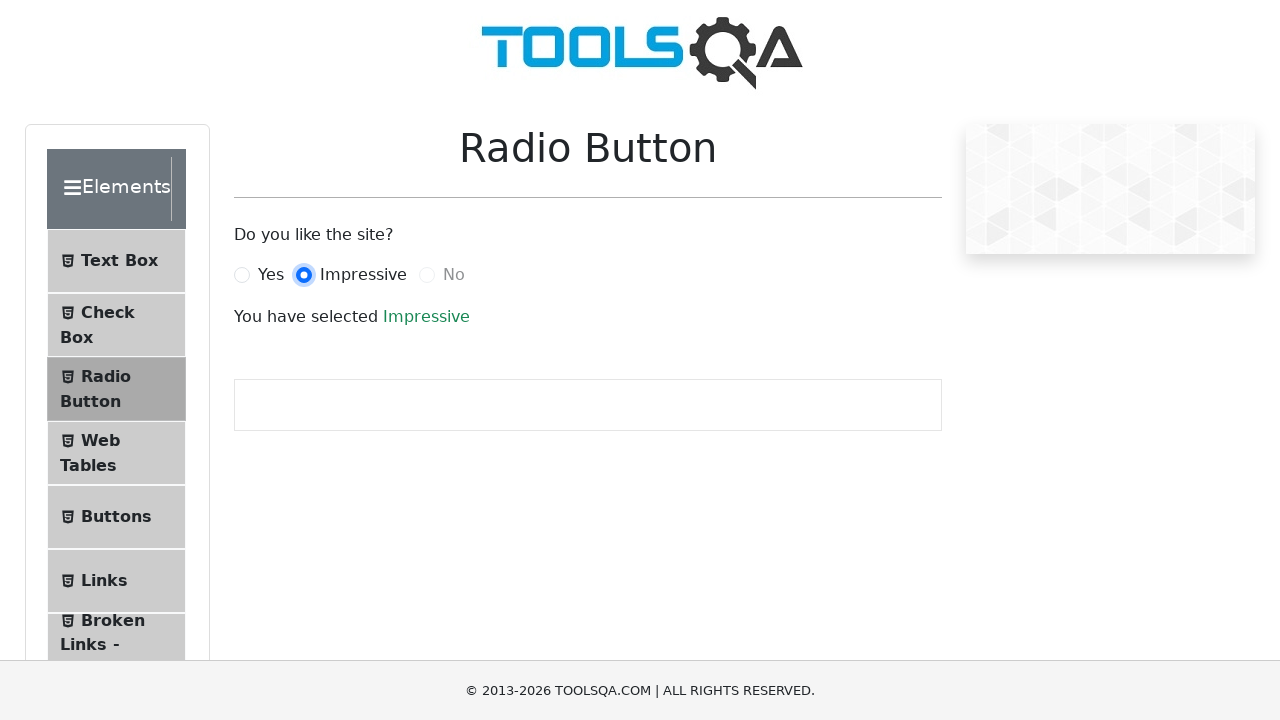

Located label element for radio button noRadio
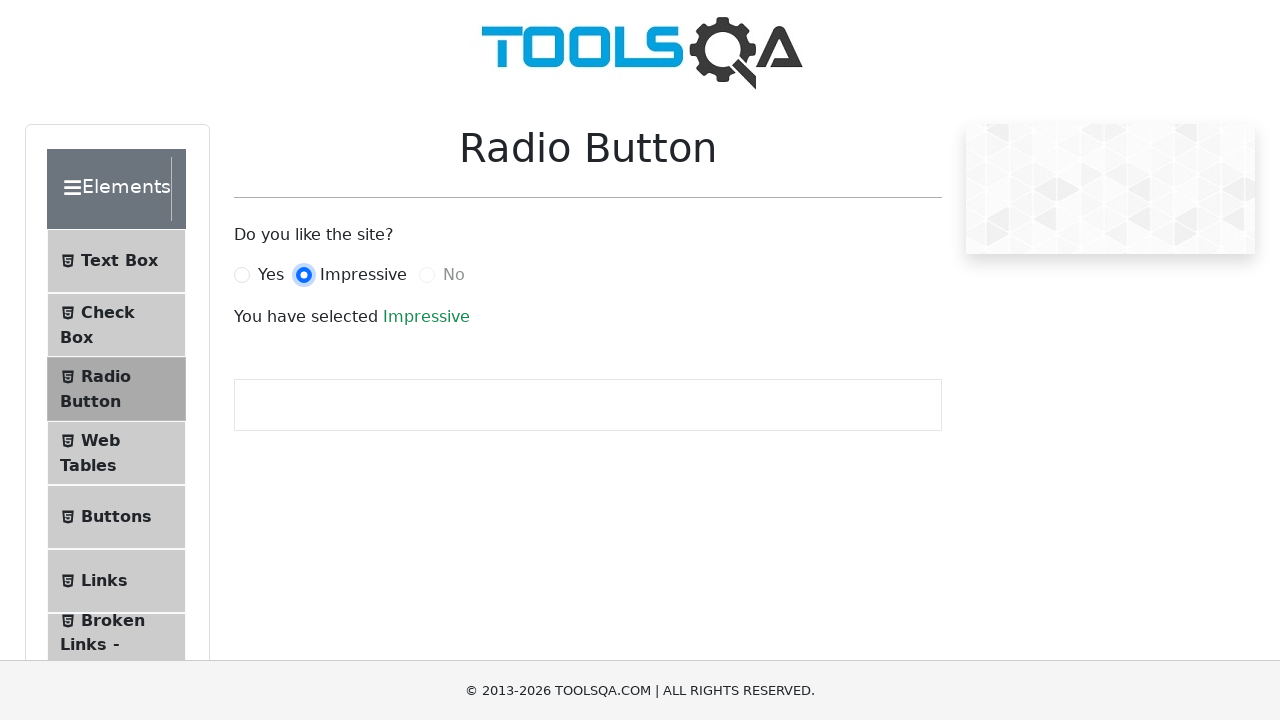

Scrolled label into view for radio button noRadio on //input[@id='noRadio']/following-sibling::label
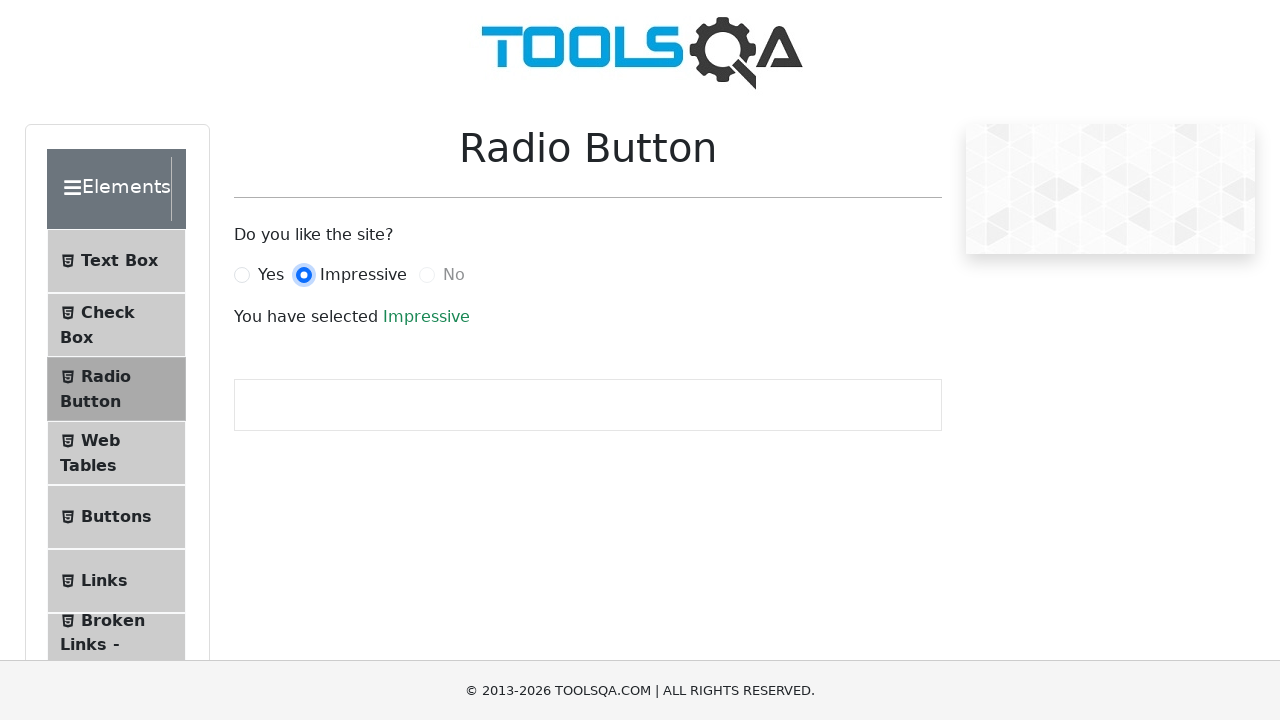

Used JavaScript click to handle interception for radio button noRadio on //input[@id='noRadio']/following-sibling::label
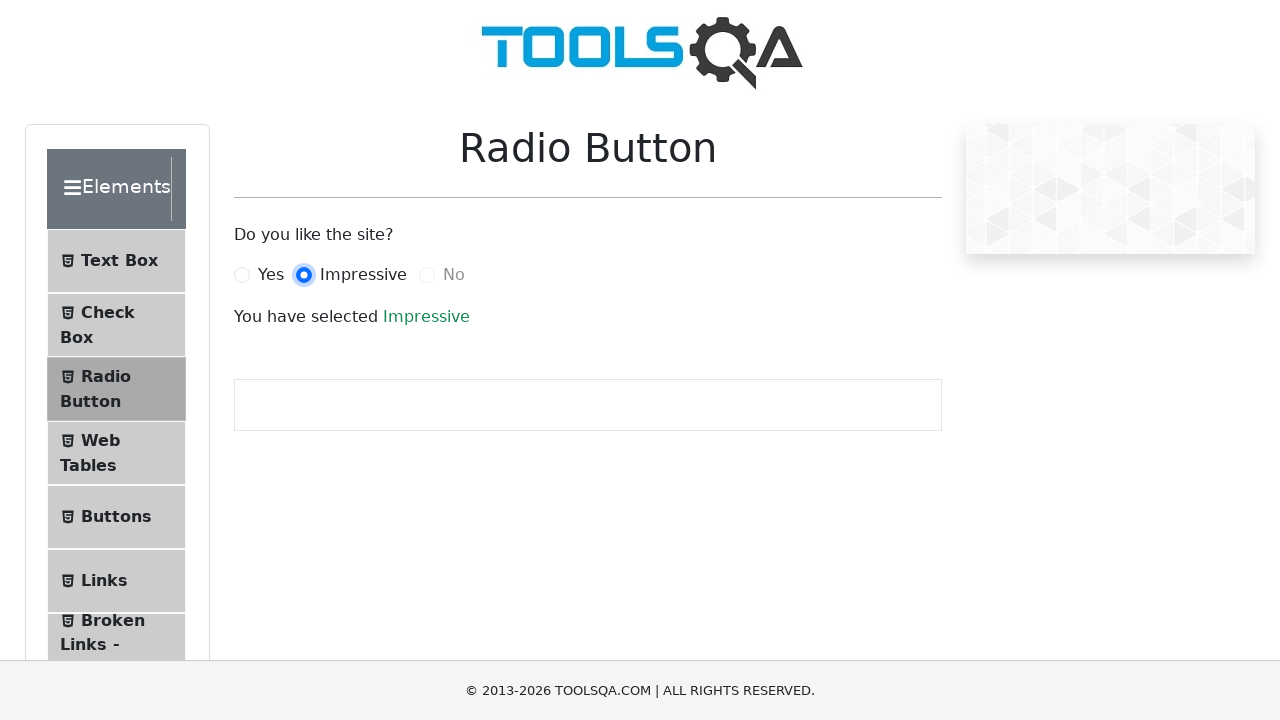

Retrieved label text: No
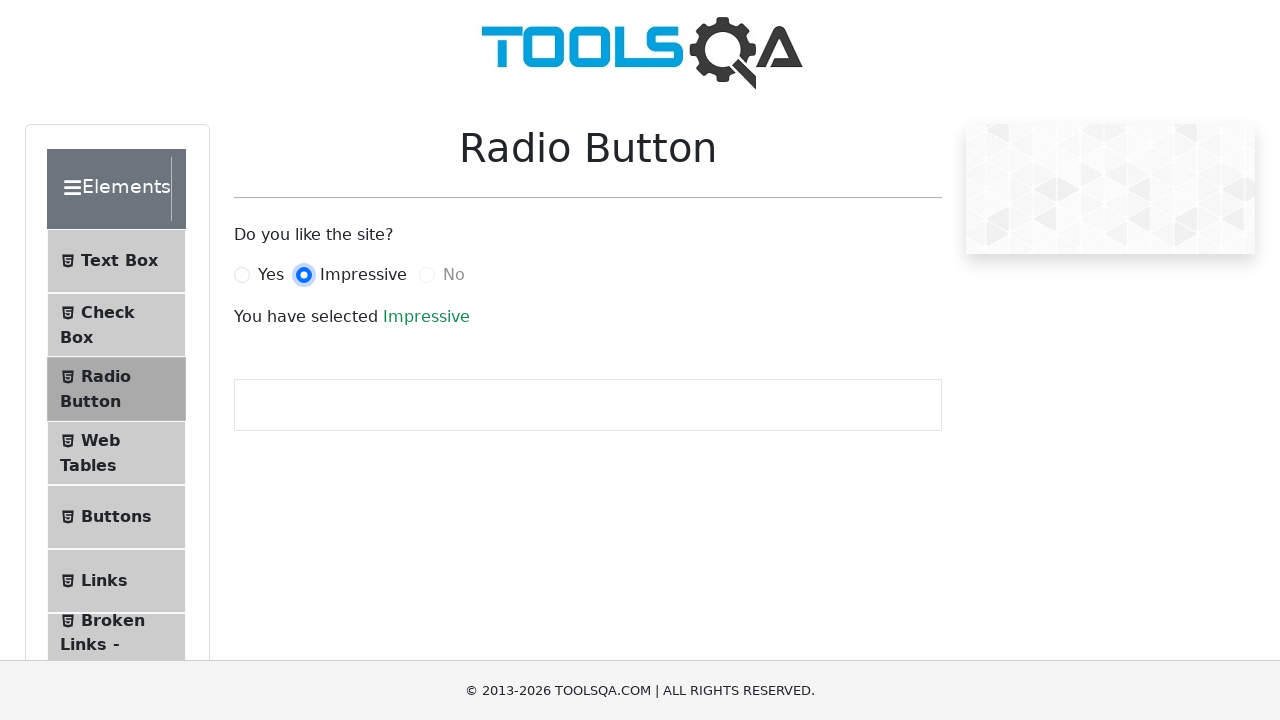

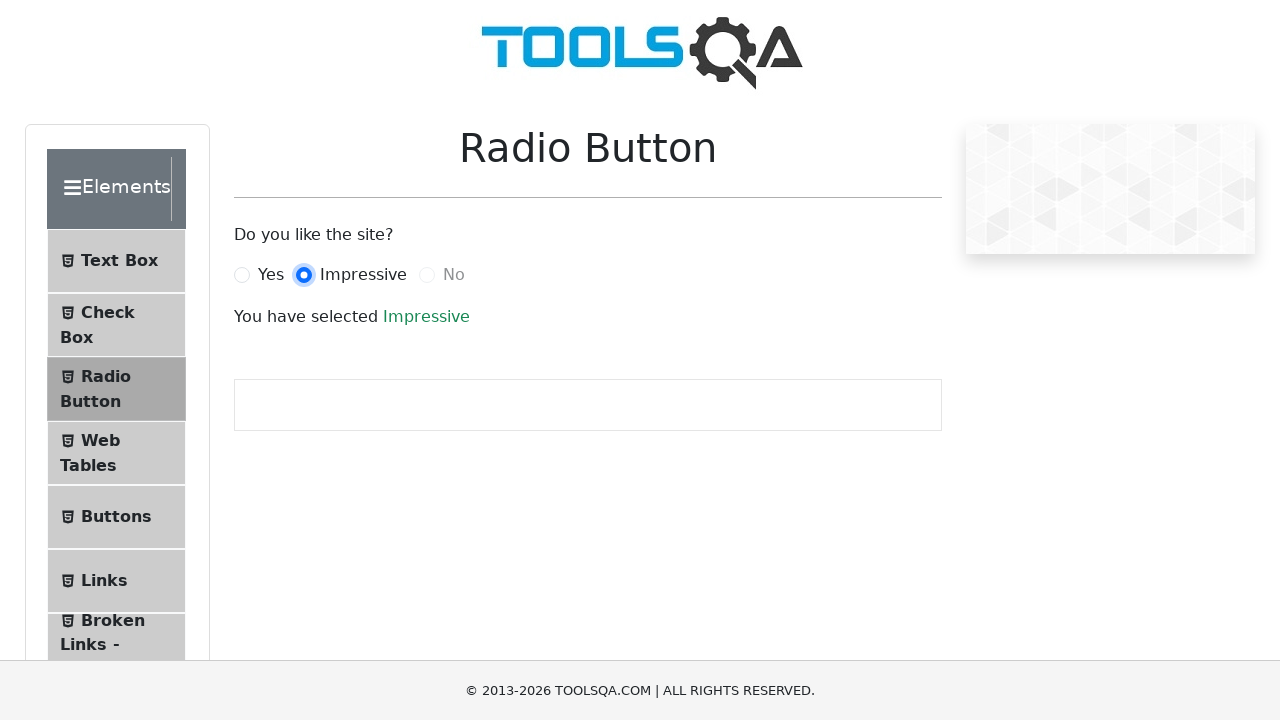